Tests getting alert text by clicking an alert button and capturing the dialog message

Starting URL: http://omayo.blogspot.com

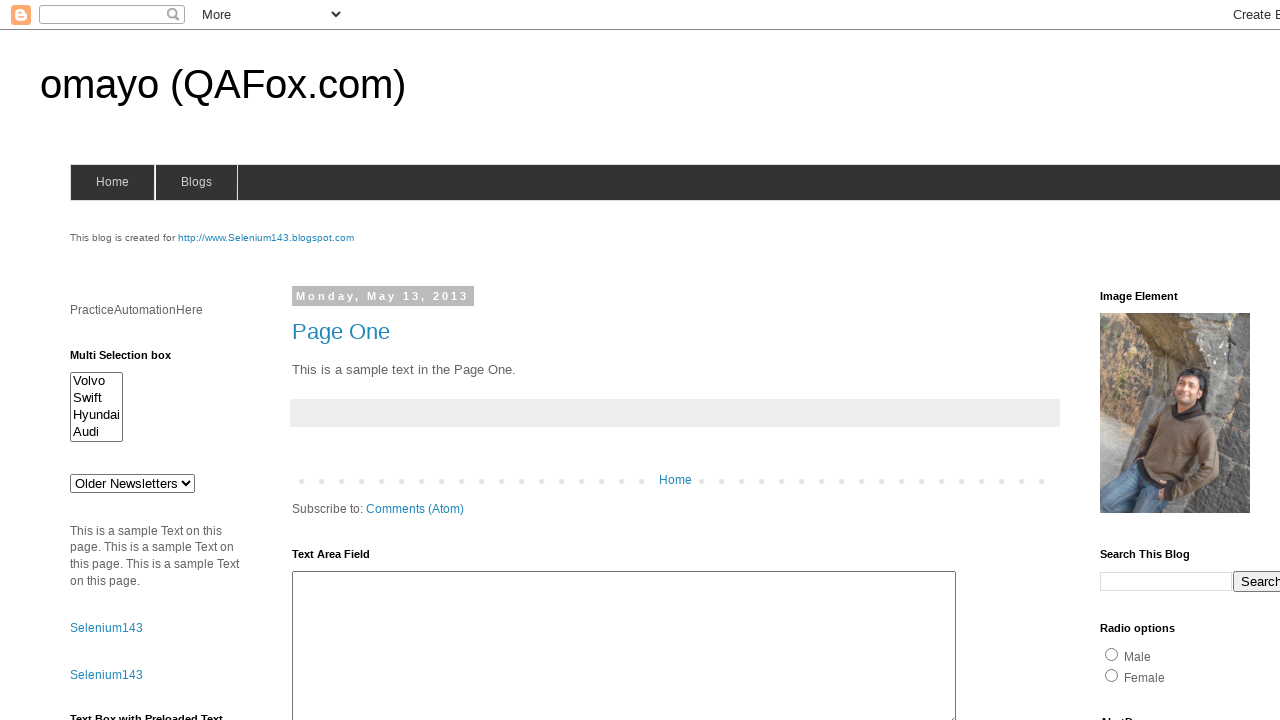

Set up dialog handler to capture alert text
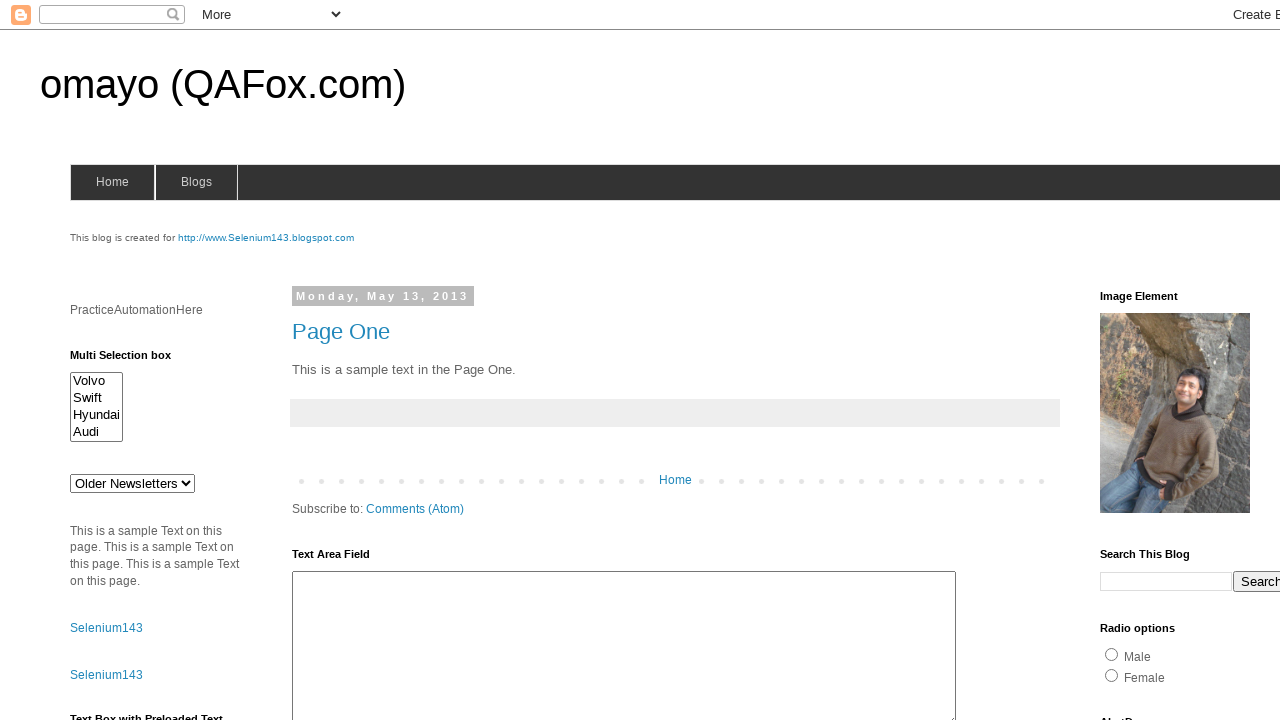

Clicked alert button to trigger dialog at (1154, 361) on #alert1
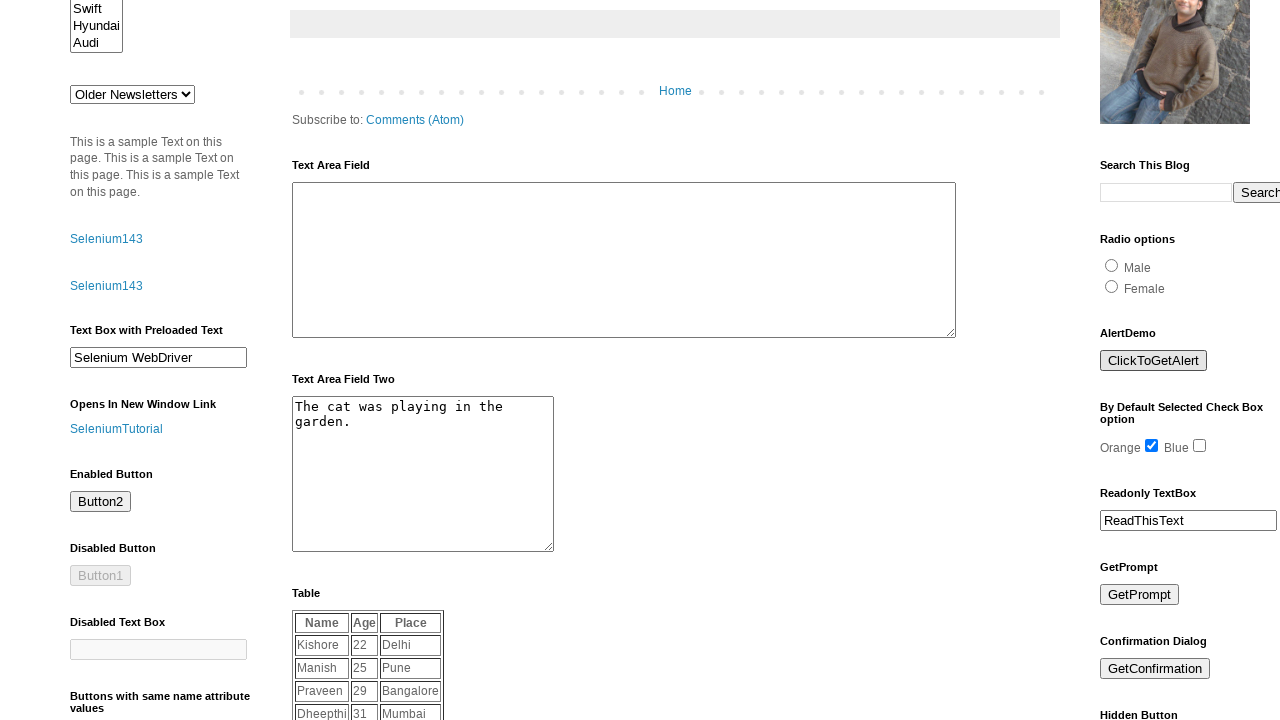

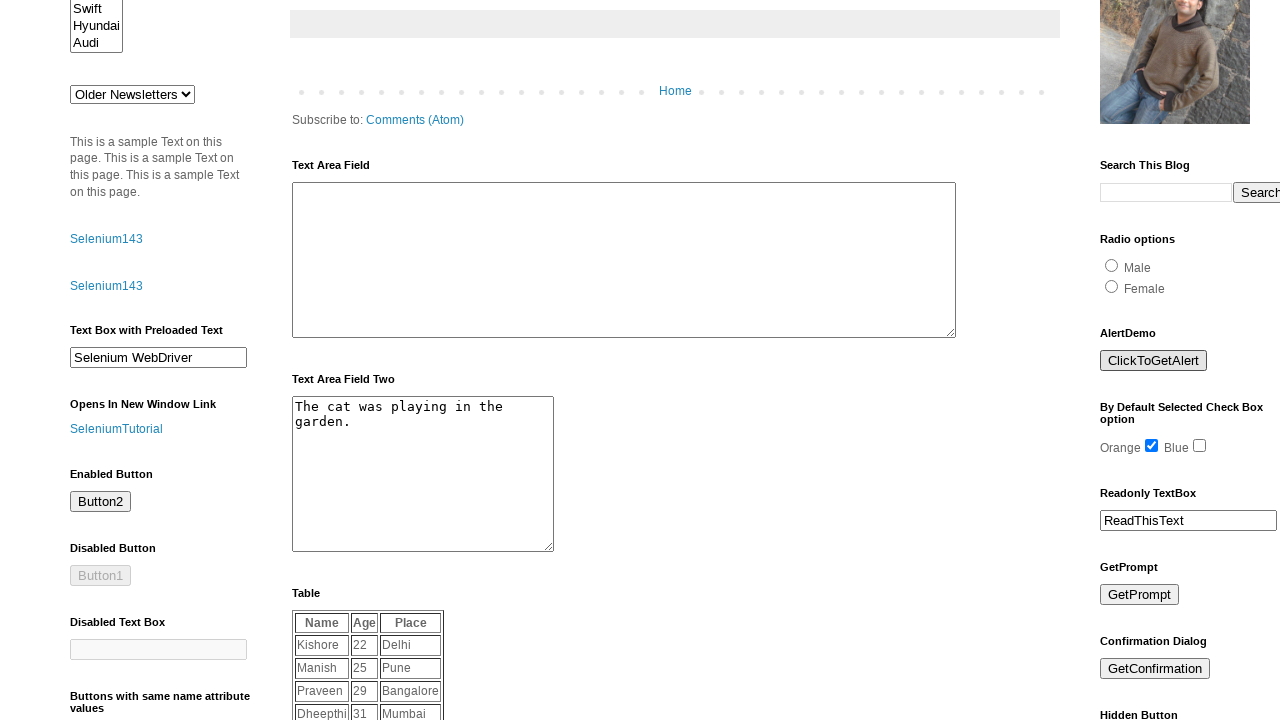